Navigates to a Udemy course lecture page, then navigates to YouTube homepage

Starting URL: https://www.udemy.com/course/selenium-with-python/learn/lecture/12805019#overview

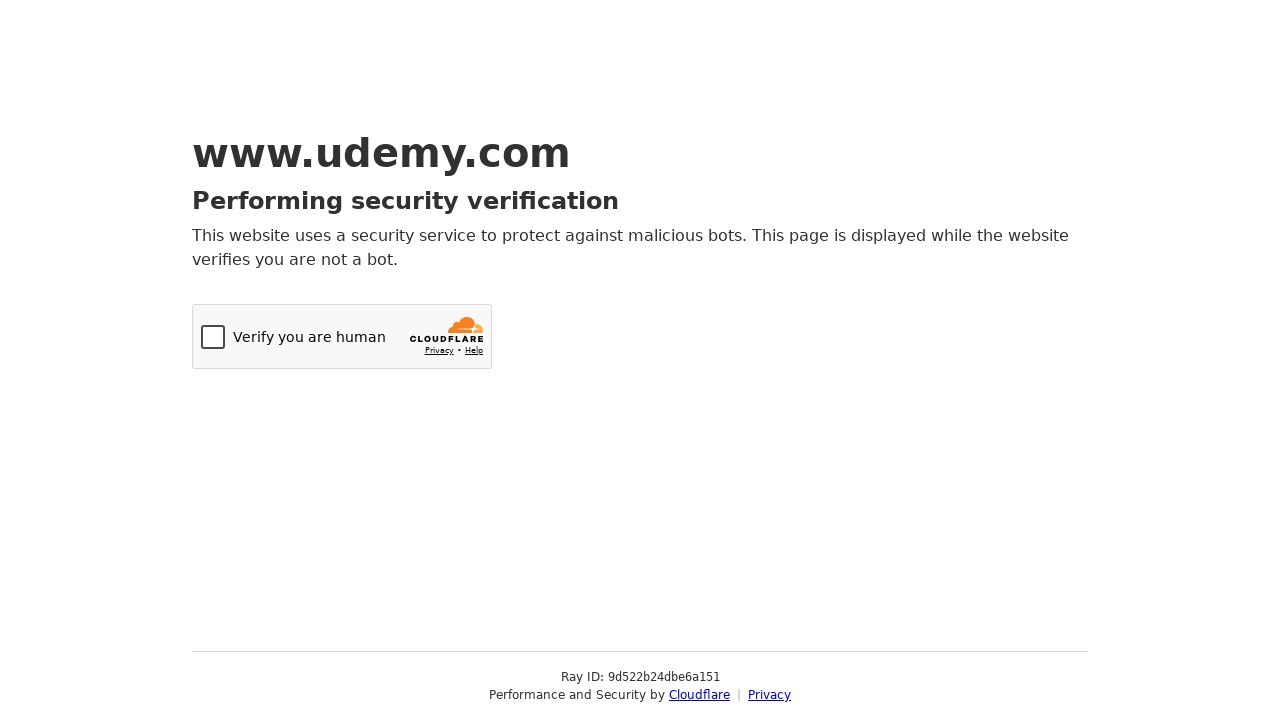

Navigated to YouTube homepage
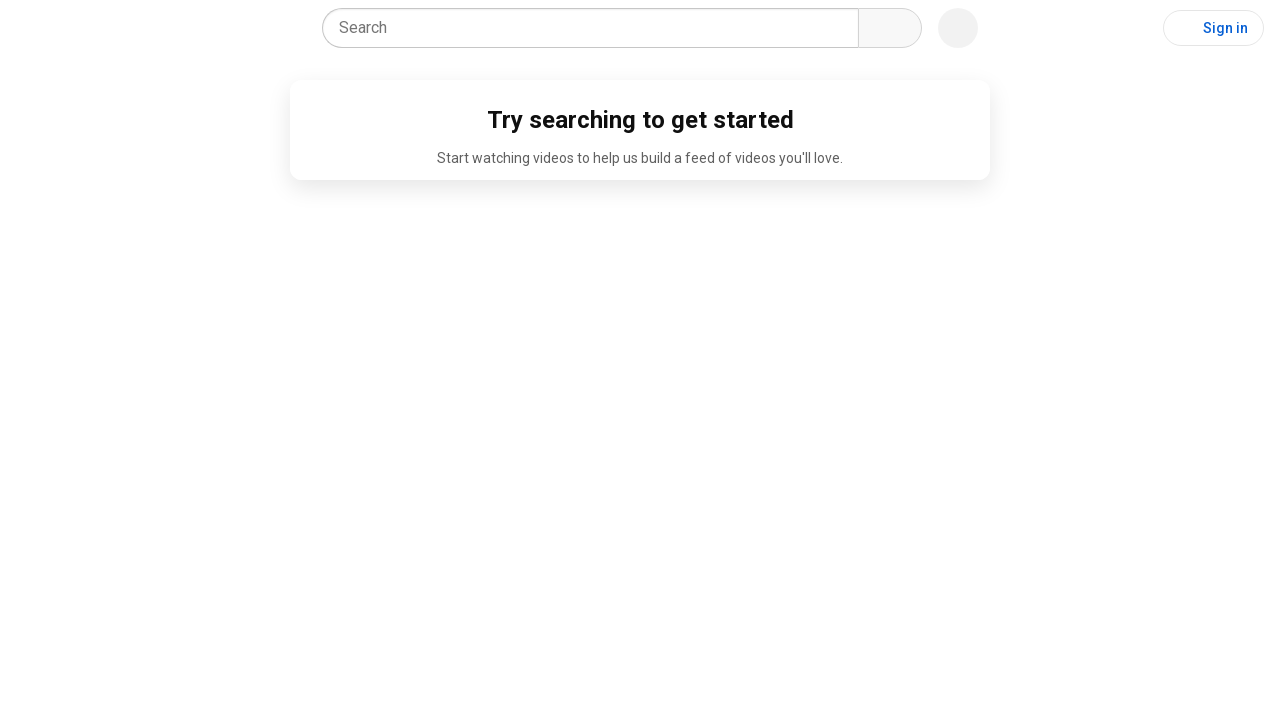

YouTube page loaded - ytd-app element appeared
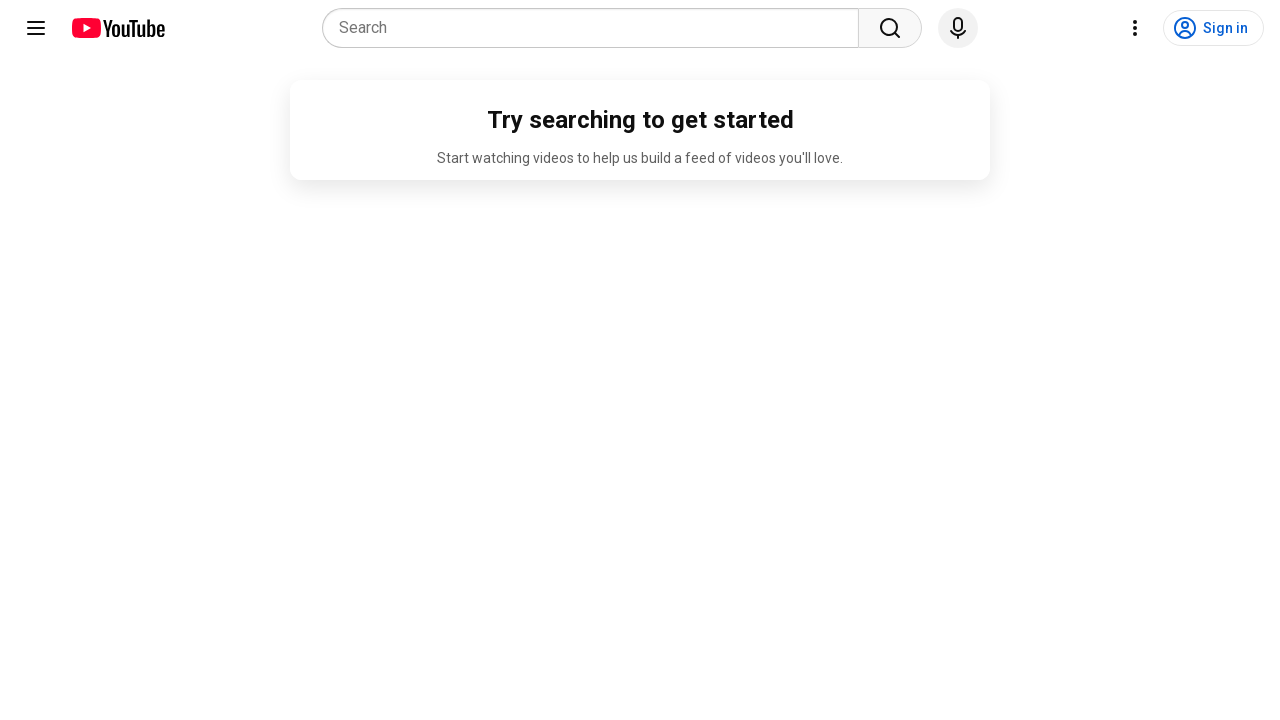

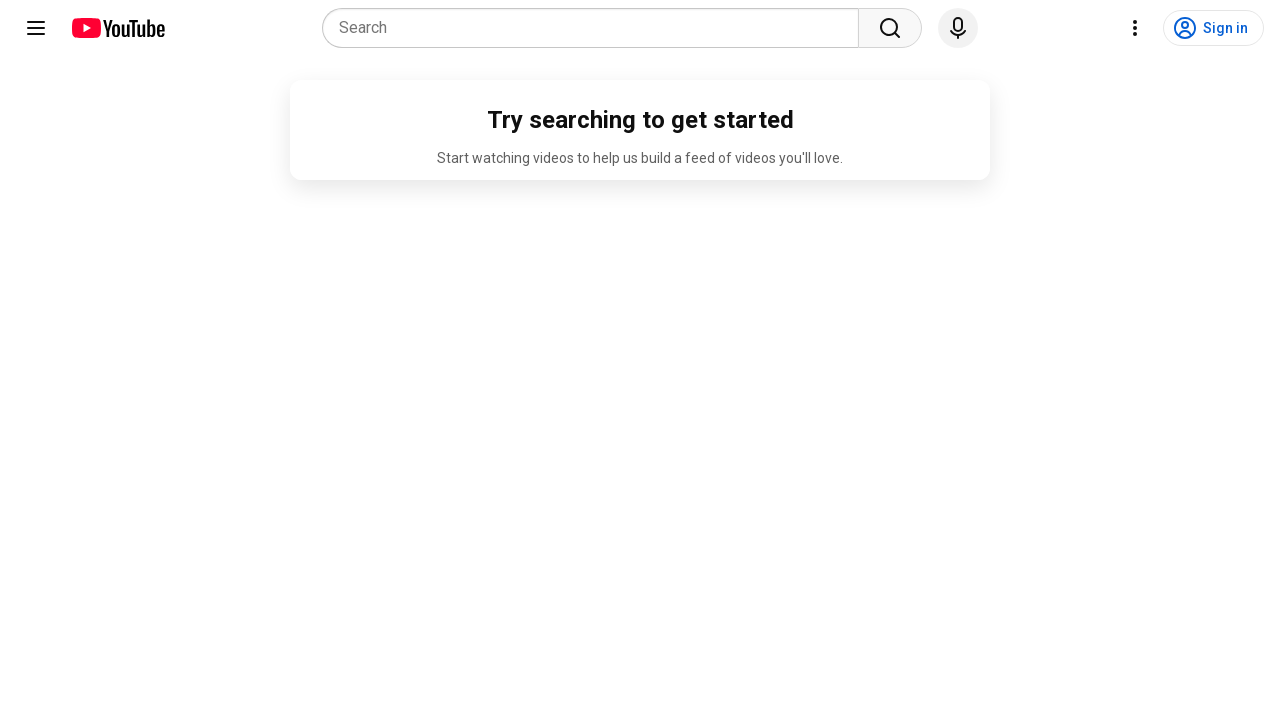